Tests calculator negative result by clicking 3 - 5 and verifying the result equals -2

Starting URL: https://testpages.eviltester.com/styled/apps/calculator.html

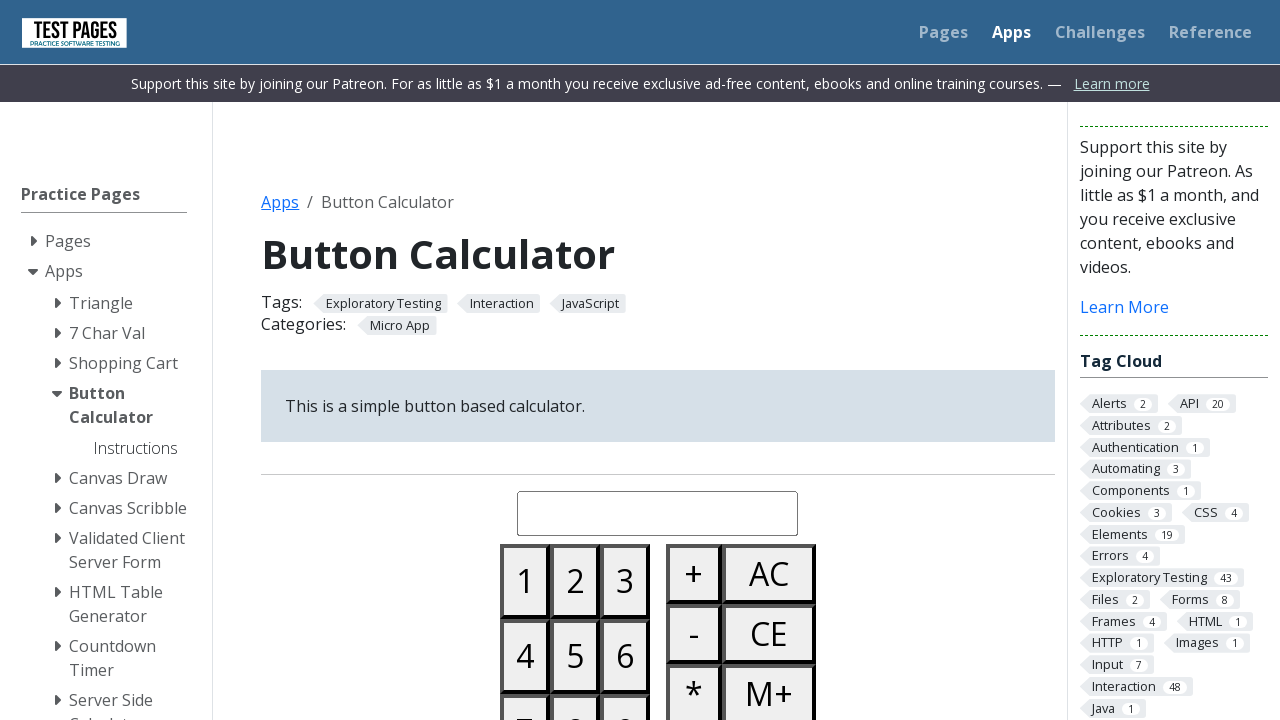

Clicked button 3 at (625, 581) on #button03
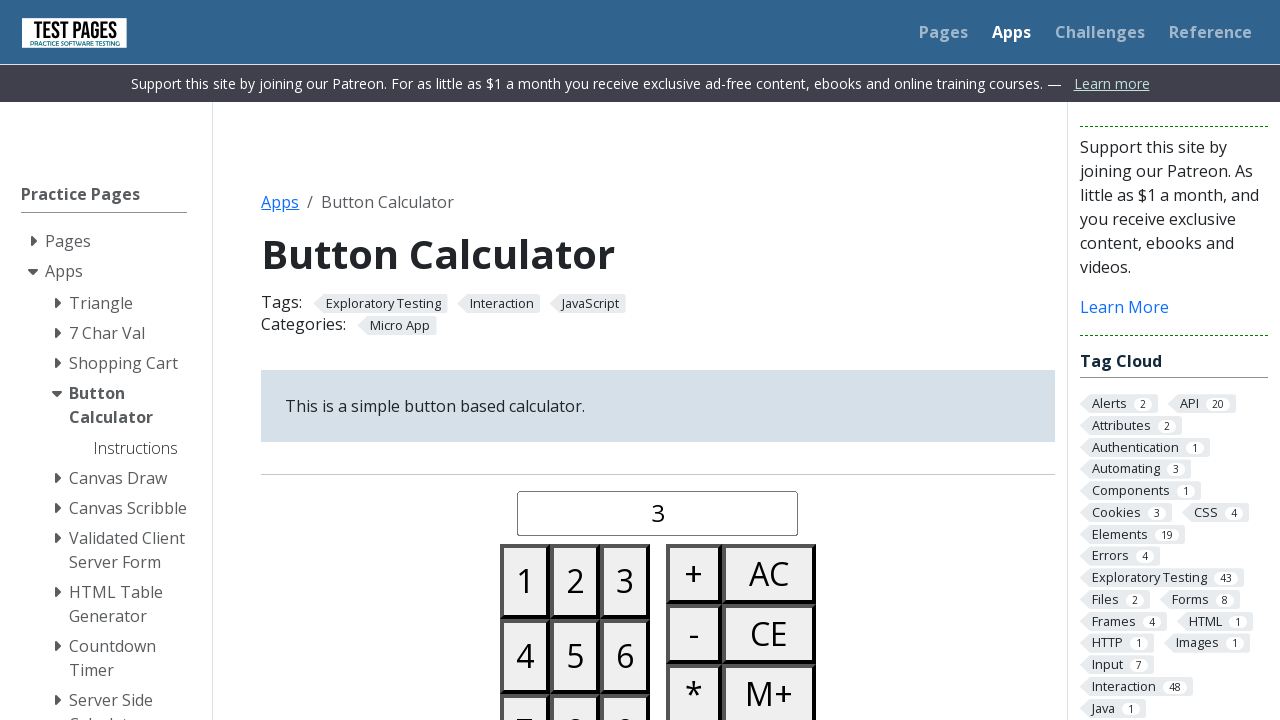

Clicked minus button at (694, 634) on #buttonminus
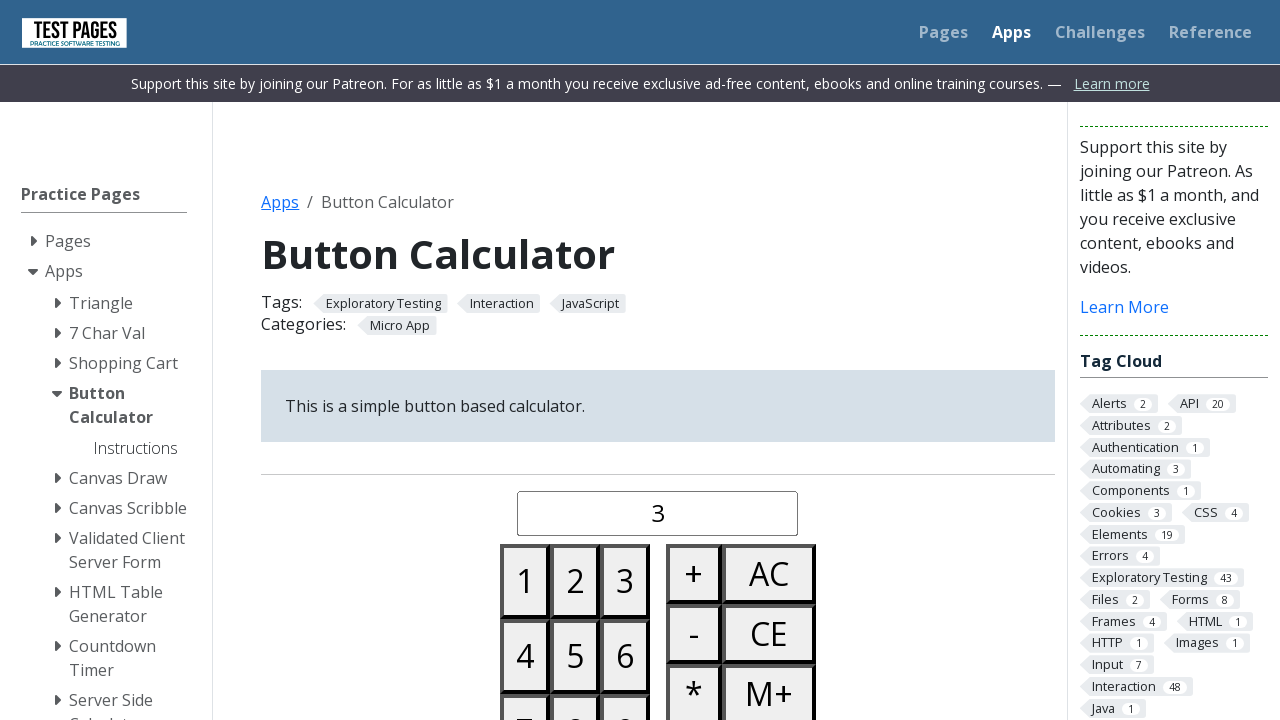

Clicked button 5 at (575, 656) on #button05
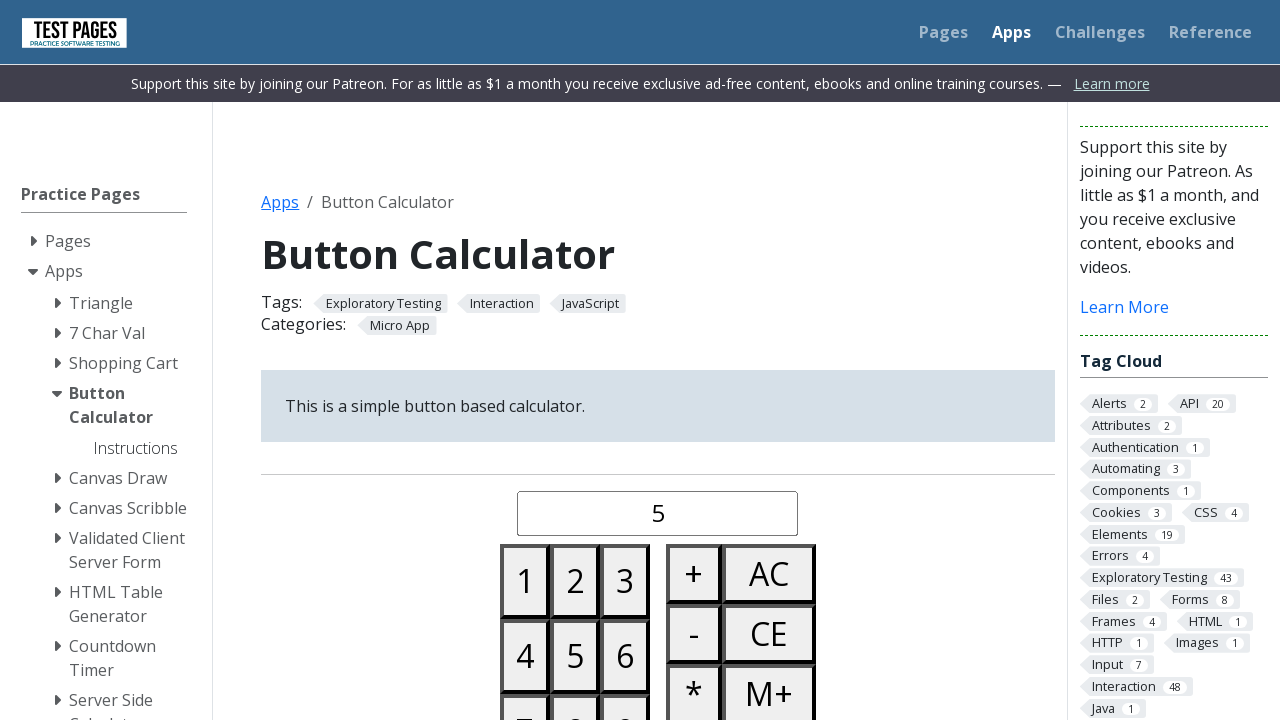

Clicked equals button at (694, 360) on #buttonequals
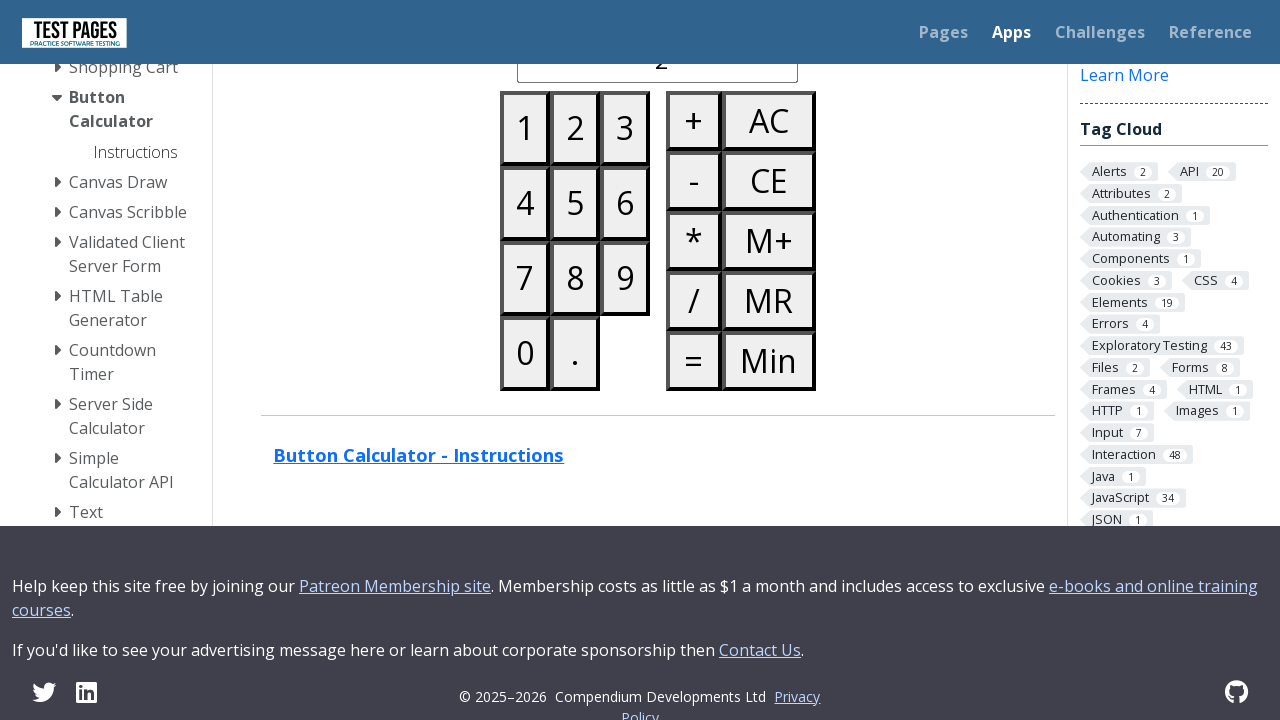

Waited for calculated display to appear
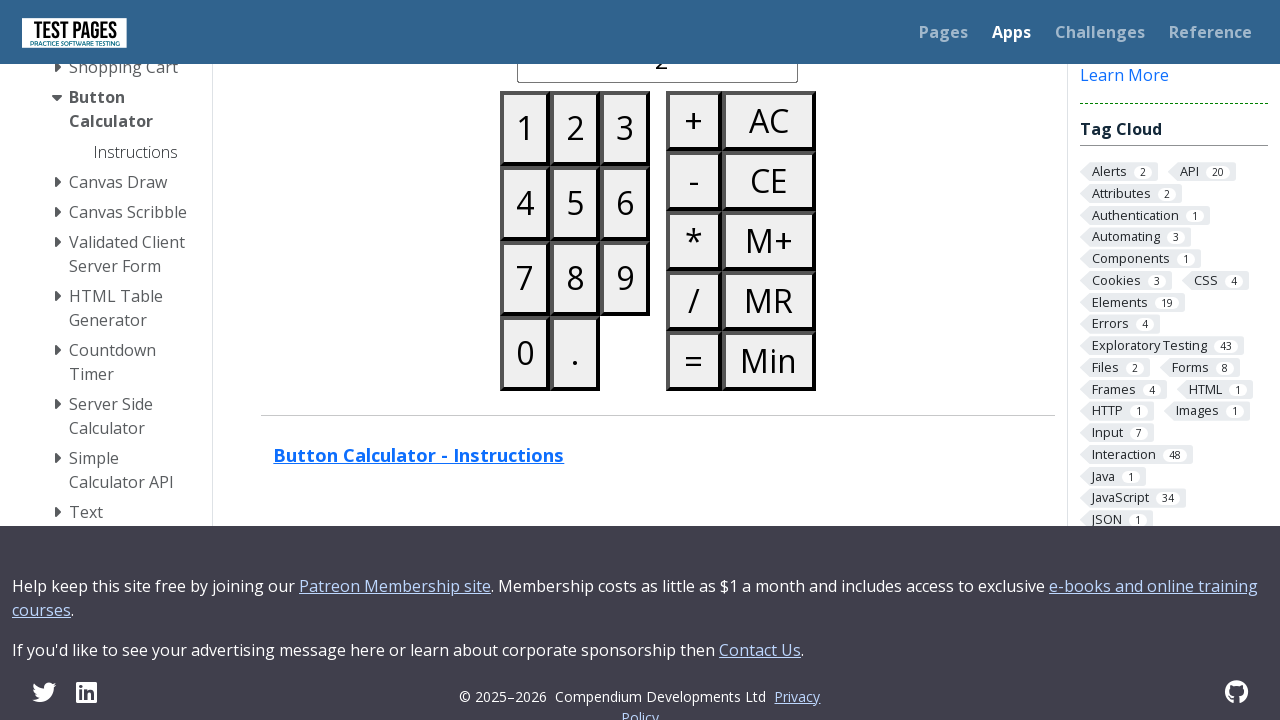

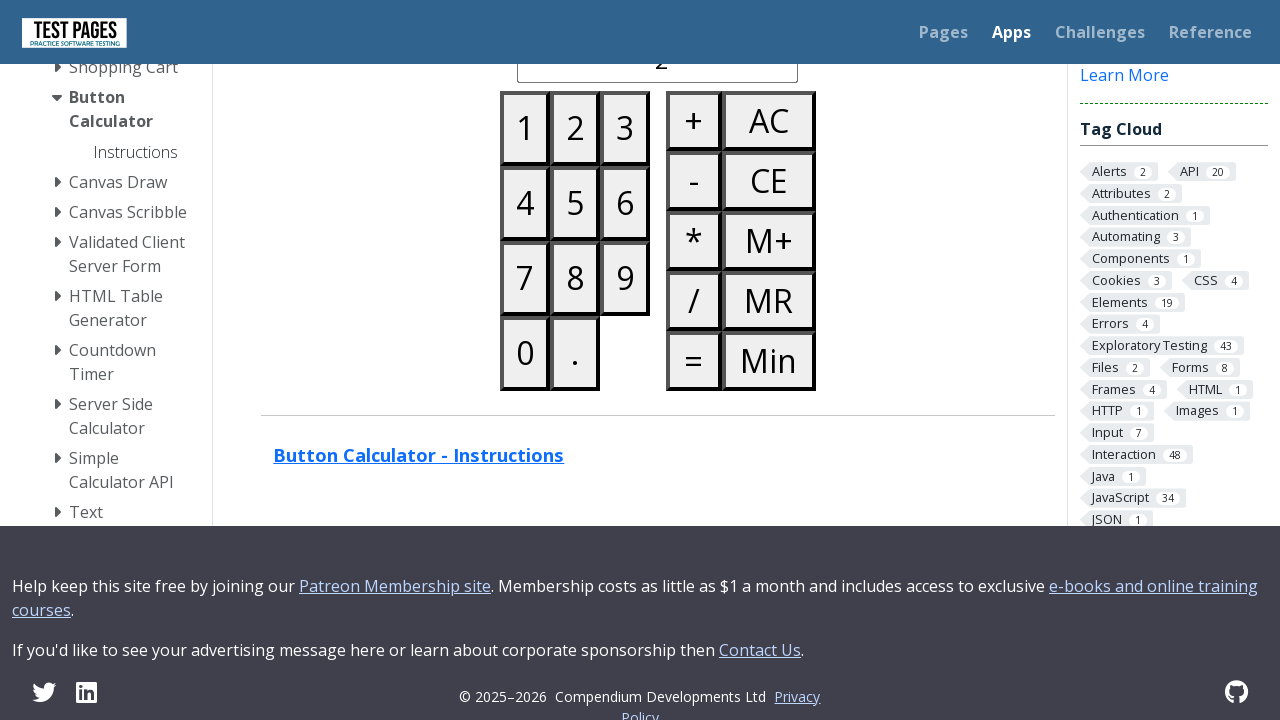